Tests email validation by entering an invalid email format and verifying the error message

Starting URL: https://app.kodnest.in/login

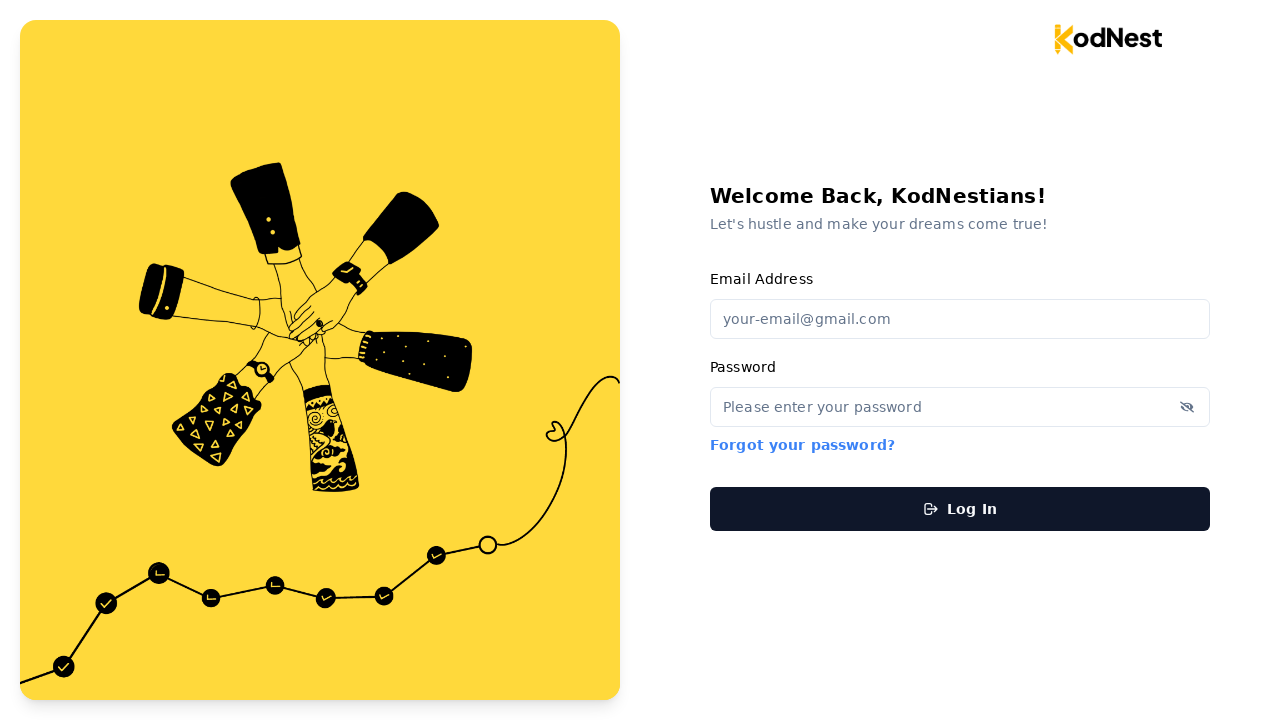

Entered invalid email format 'amitha@' in email field on input[name='email']
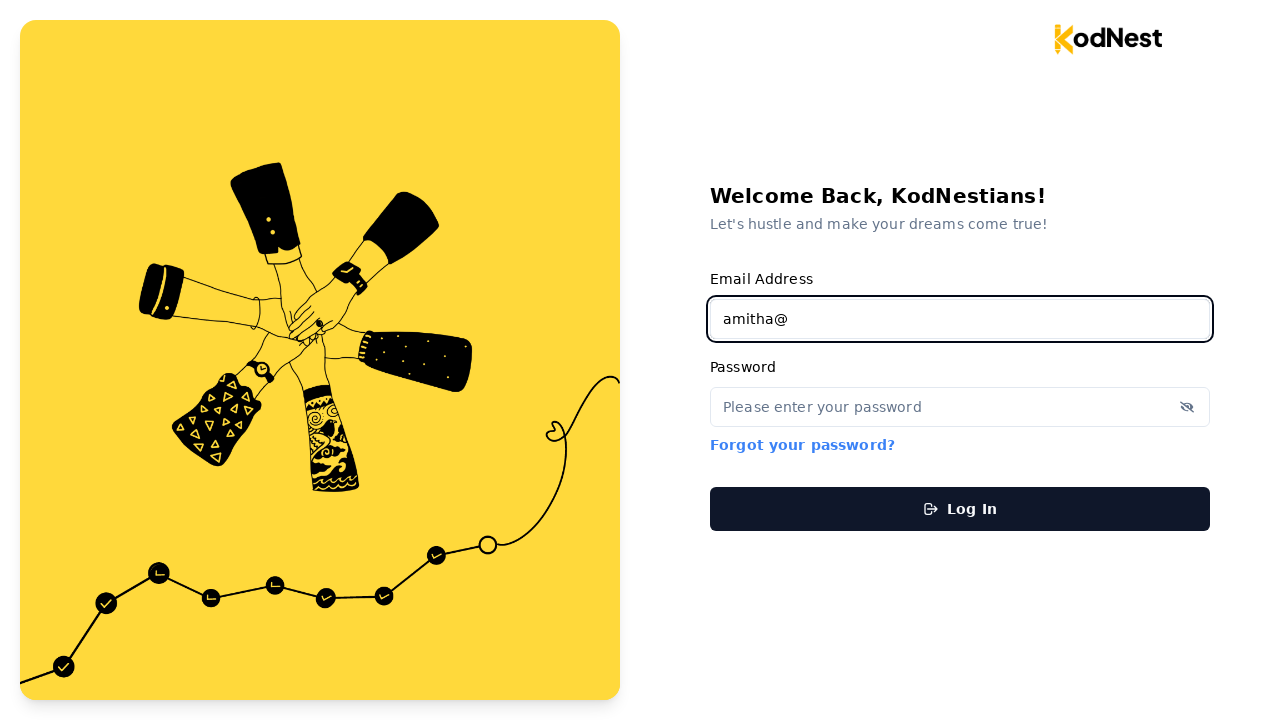

Clicked login submit button at (960, 508) on #login-submit-button
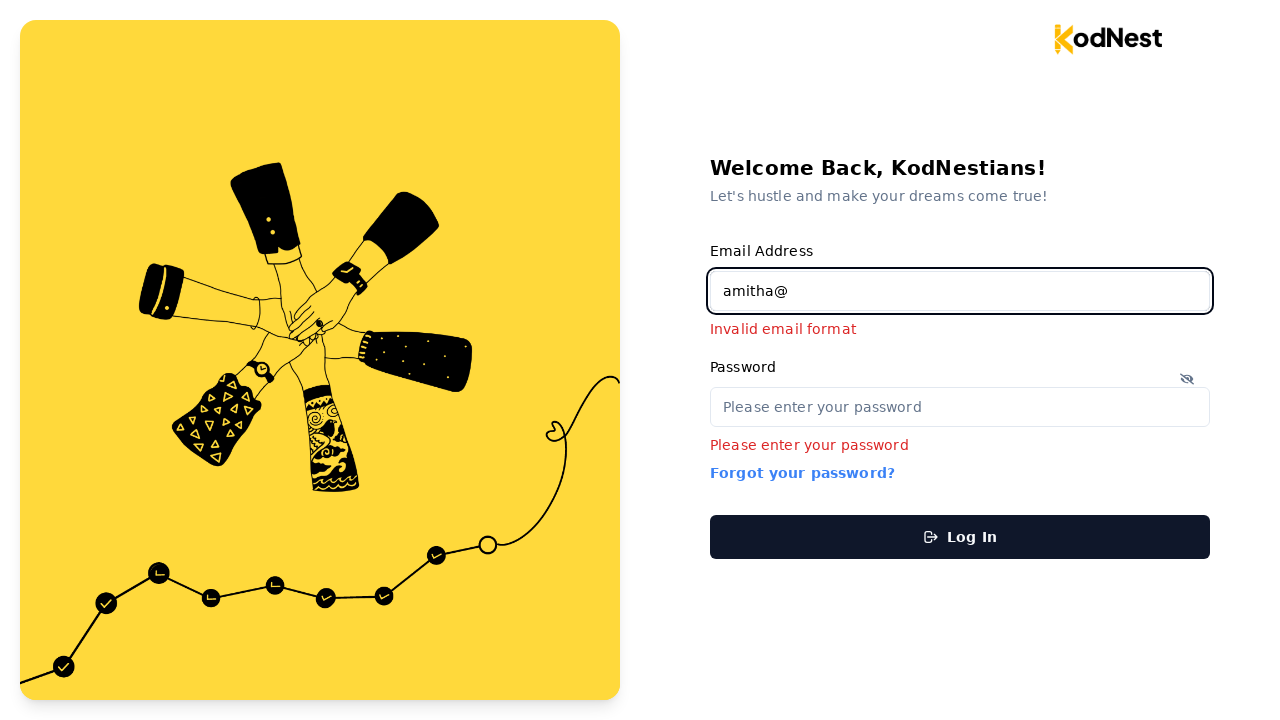

Email validation error message appeared
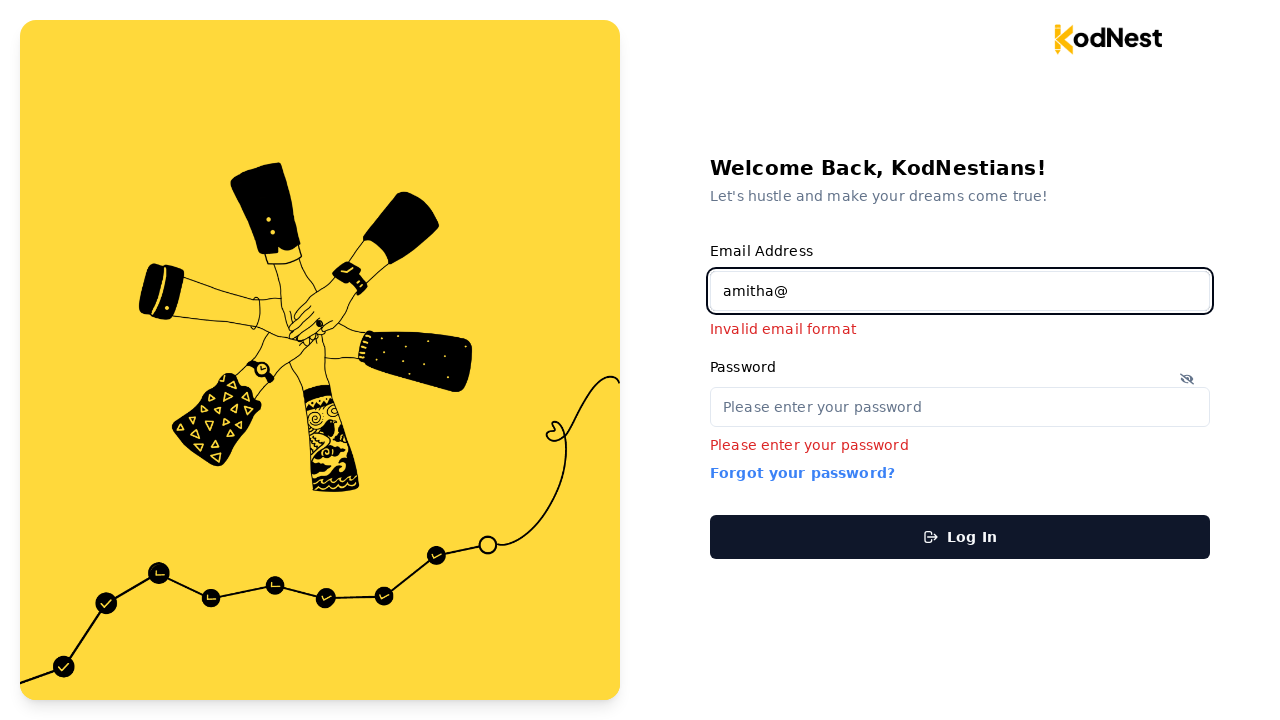

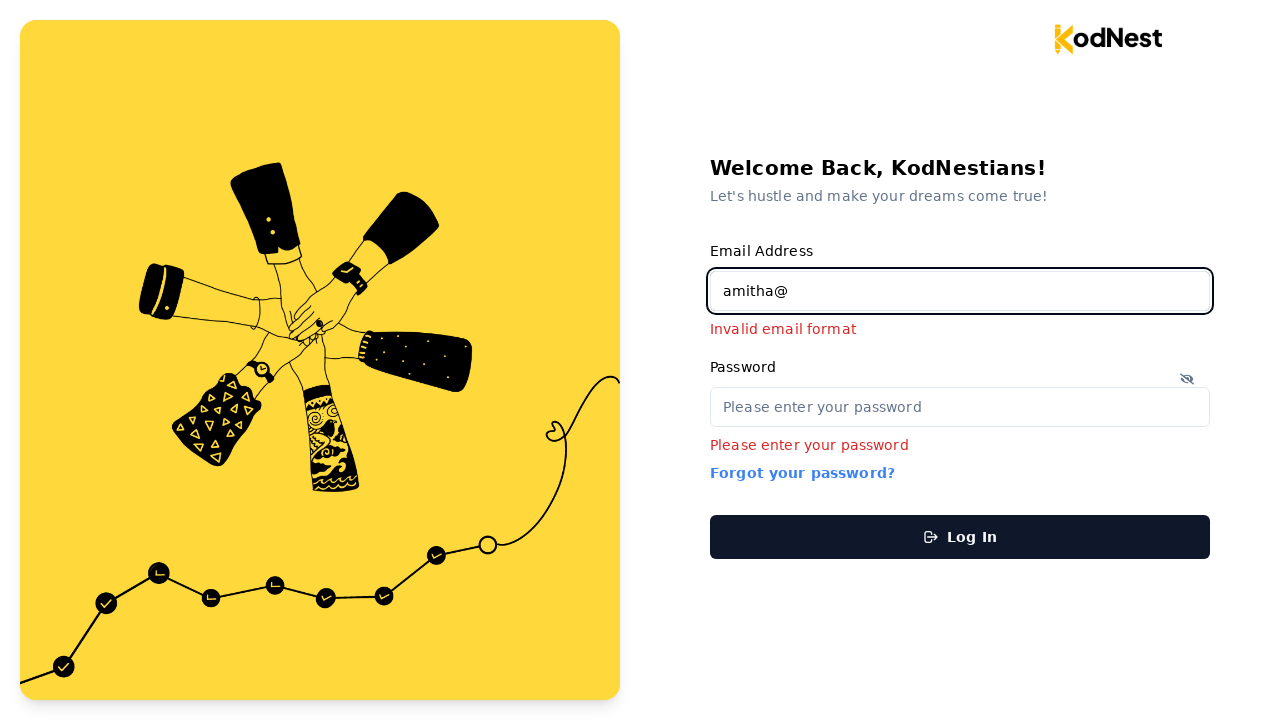